Tests jQuery UI menu interactions by hovering over a menu item and clicking a submenu option

Starting URL: http://jqueryui.com/menu/

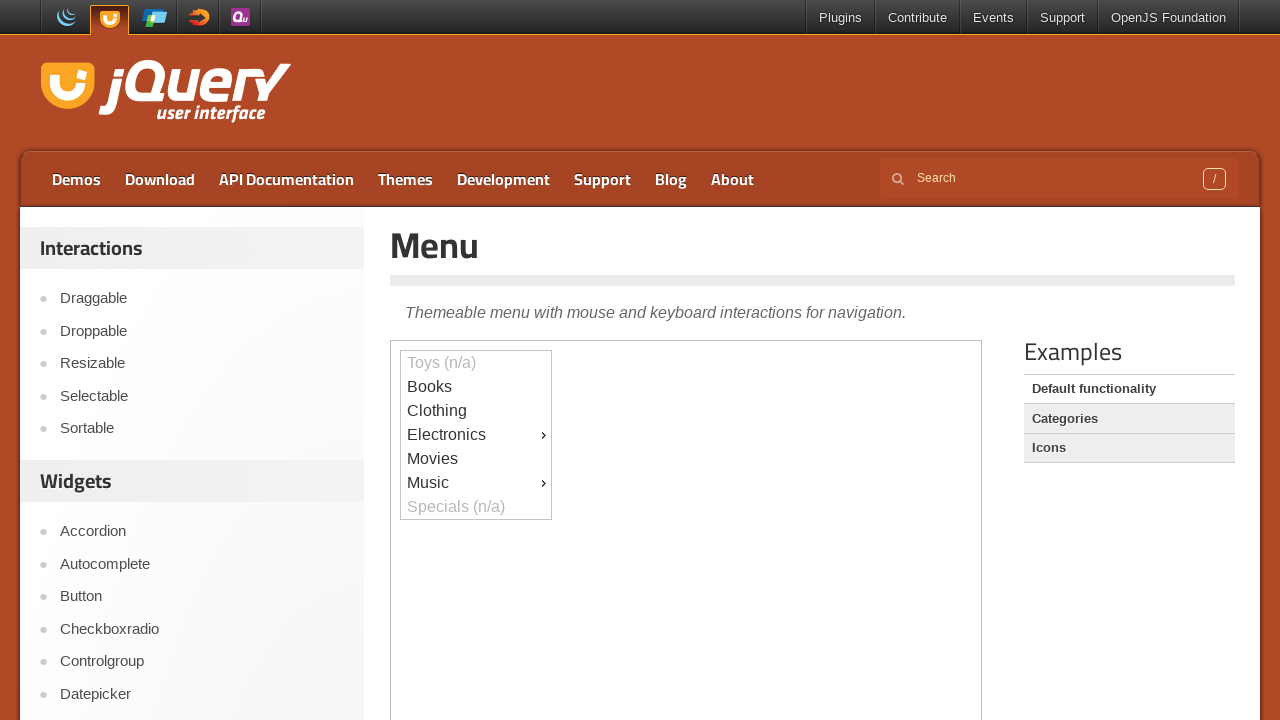

Located the iframe containing the jQuery UI menu demo
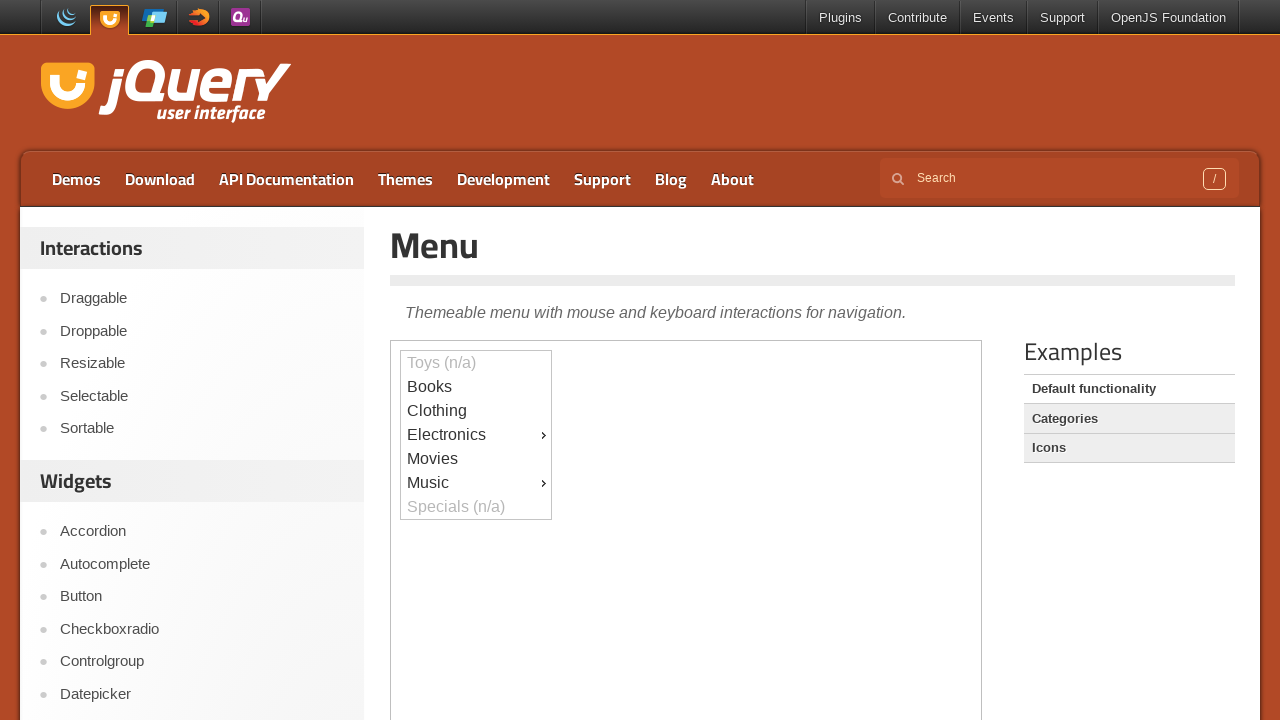

Hovered over menu item to reveal submenu at (476, 435) on iframe >> nth=0 >> internal:control=enter-frame >> #ui-id-4
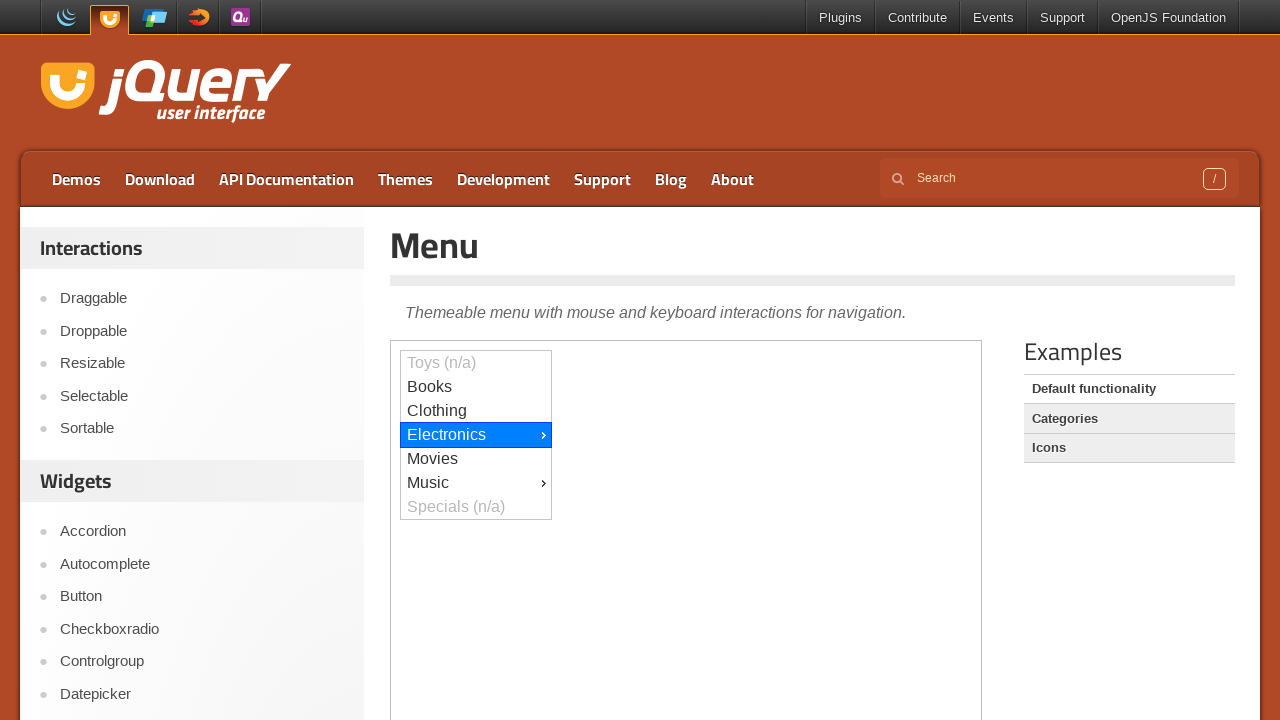

Clicked on submenu option at (627, 13) on iframe >> nth=0 >> internal:control=enter-frame >> #ui-id-7
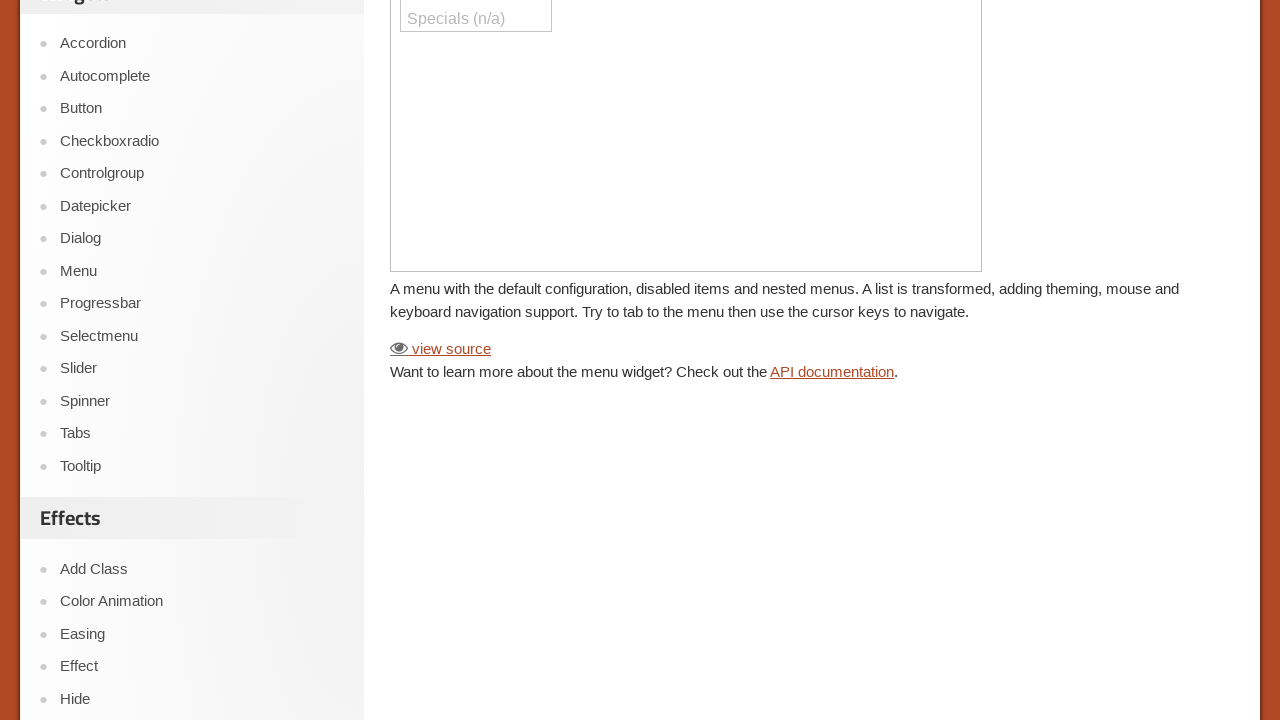

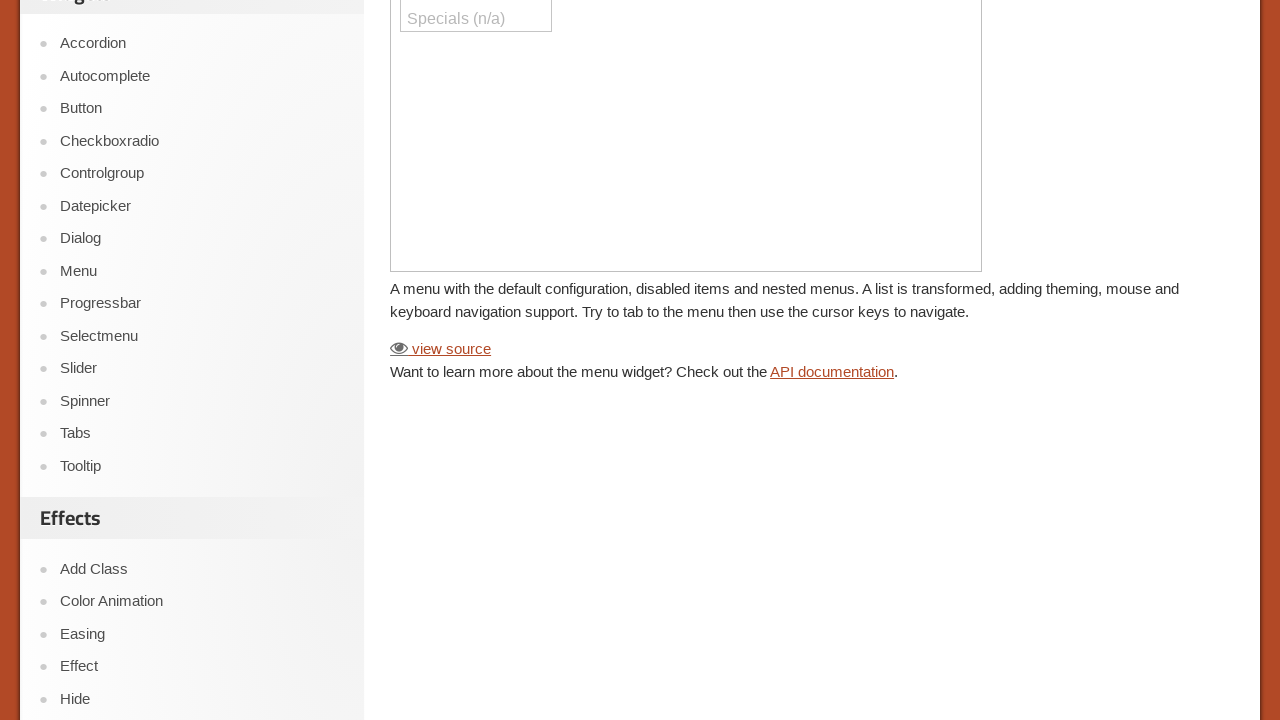